Verifies table structure including column headers, row count, and pagination functionality by clicking on the last page of the table

Starting URL: https://test-with-me-app.vercel.app/learning/web-elements/components/table

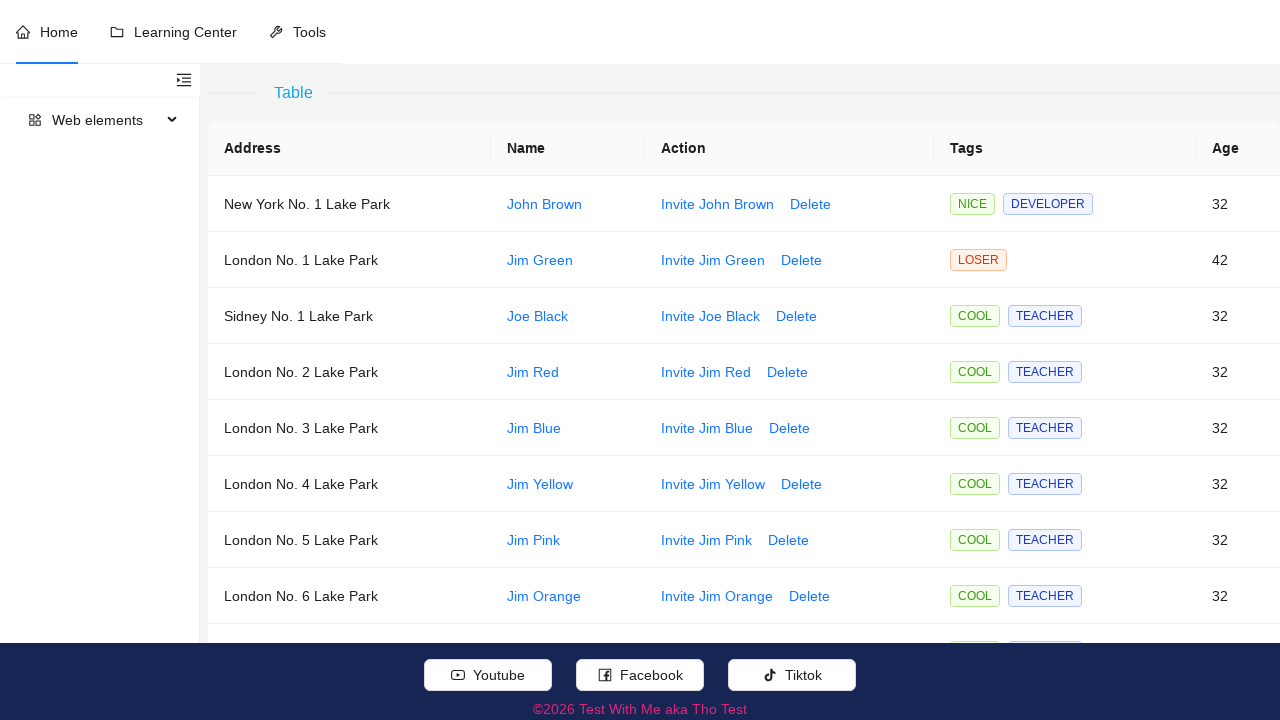

Waited 2 seconds for table to load
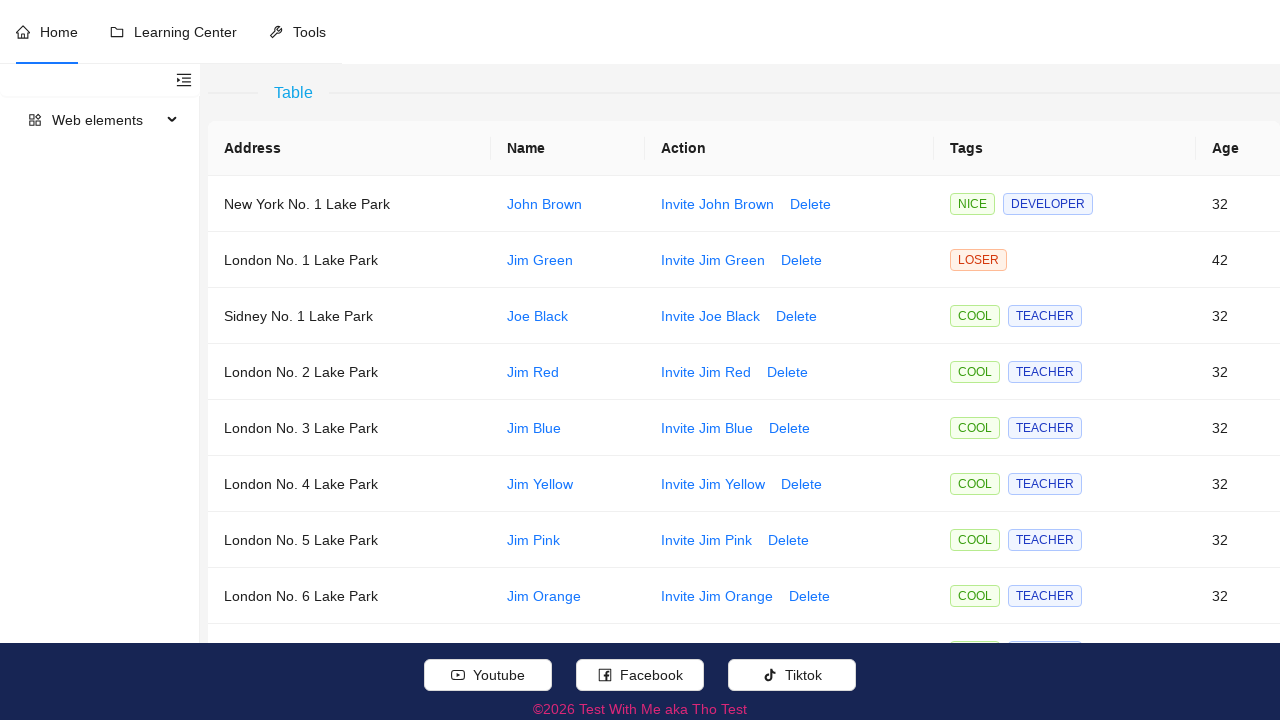

Table column headers are visible
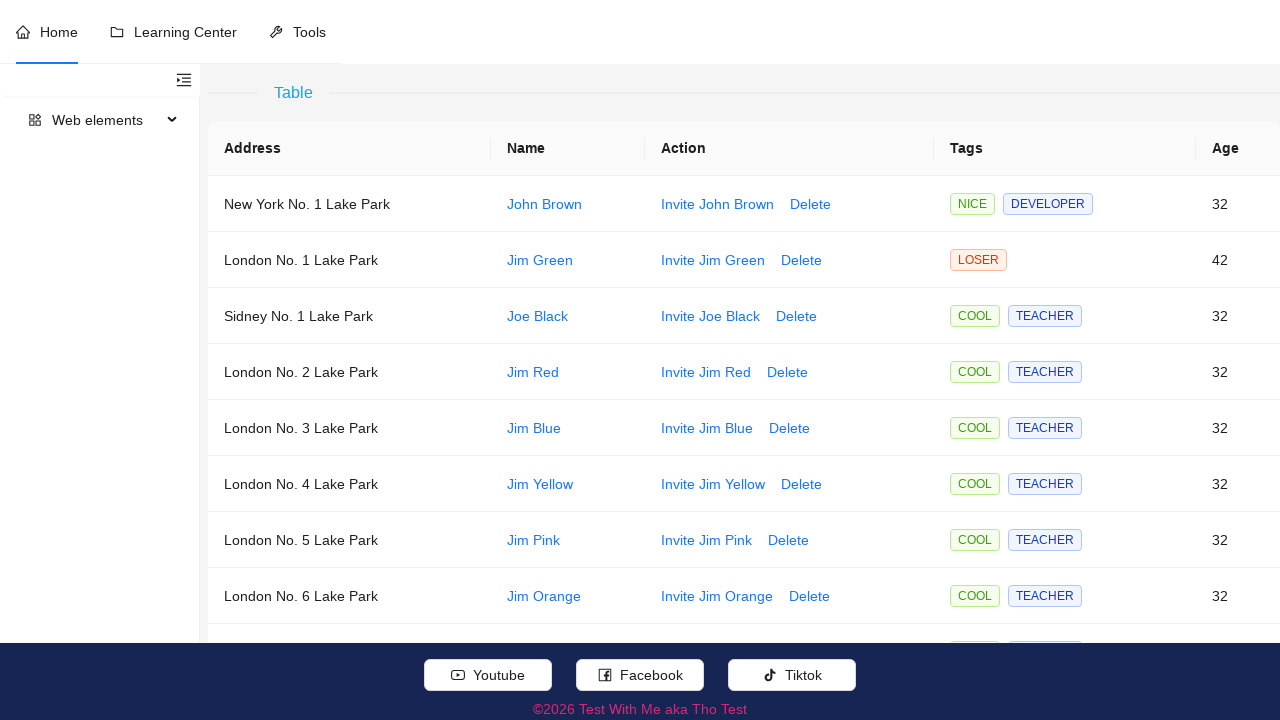

Retrieved 5 column headers from table
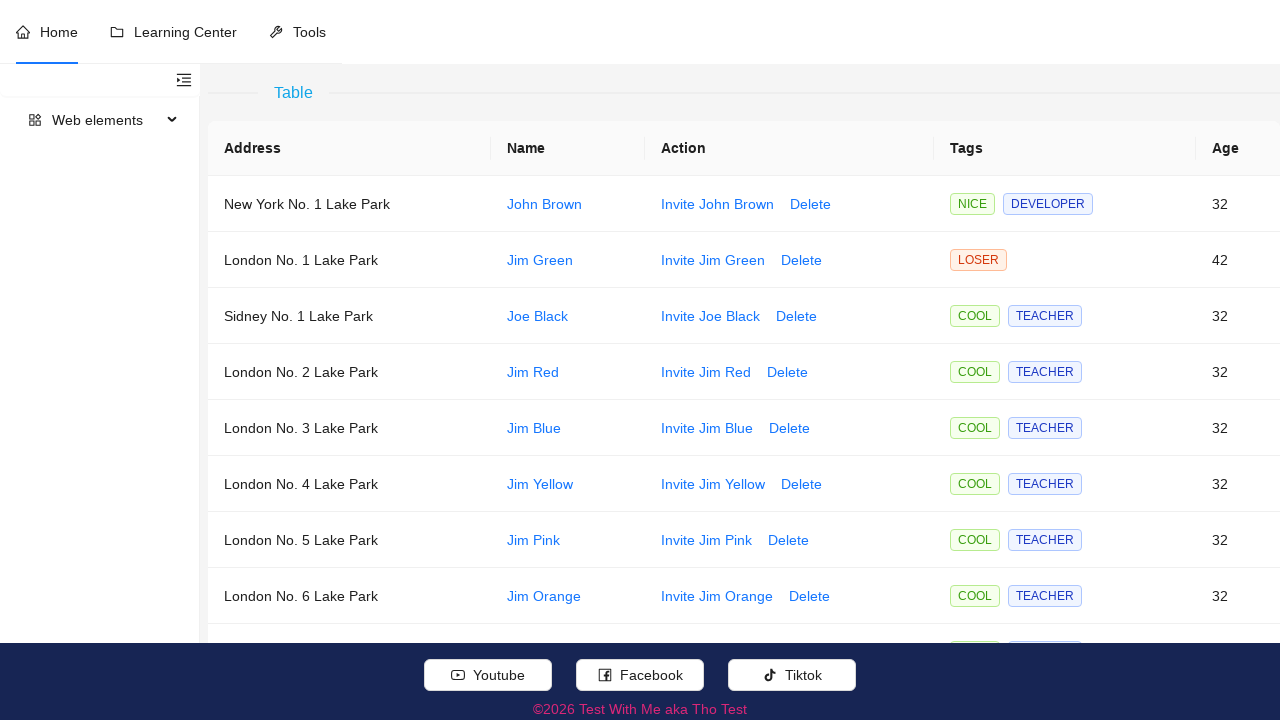

Verified address column (3rd column) exists in table rows
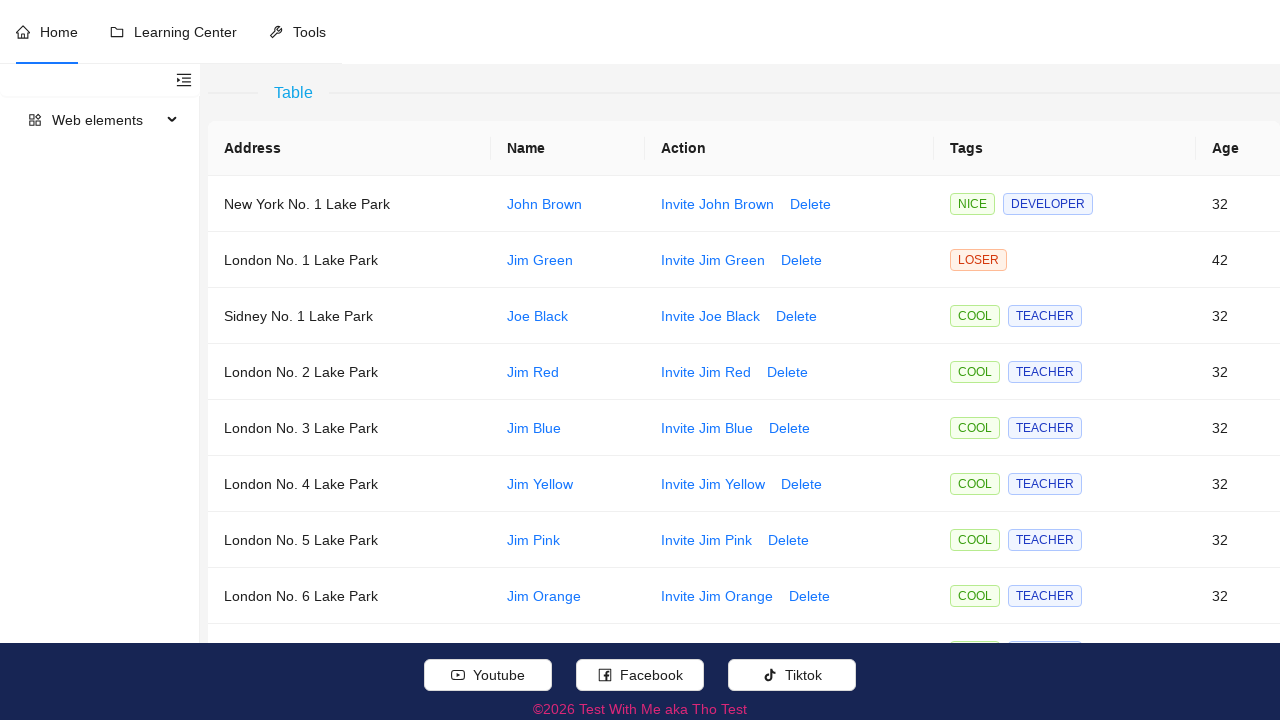

Pagination controls are visible
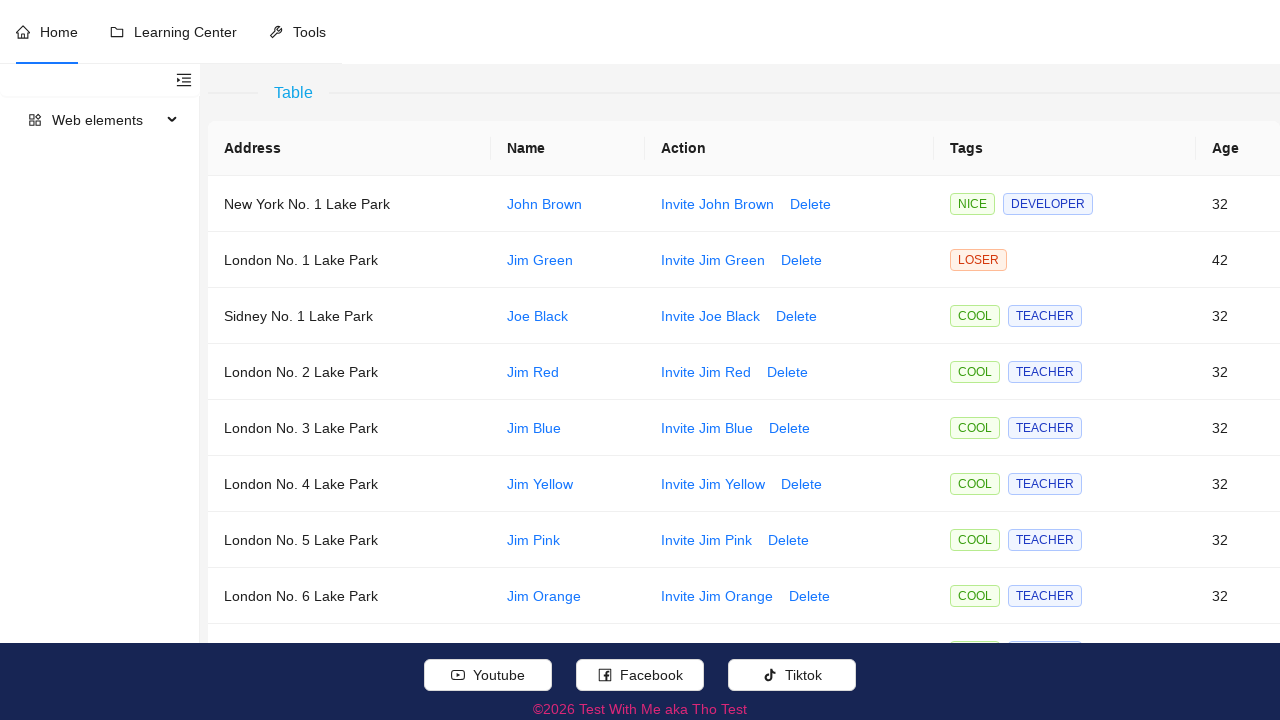

Found 2 pagination pages
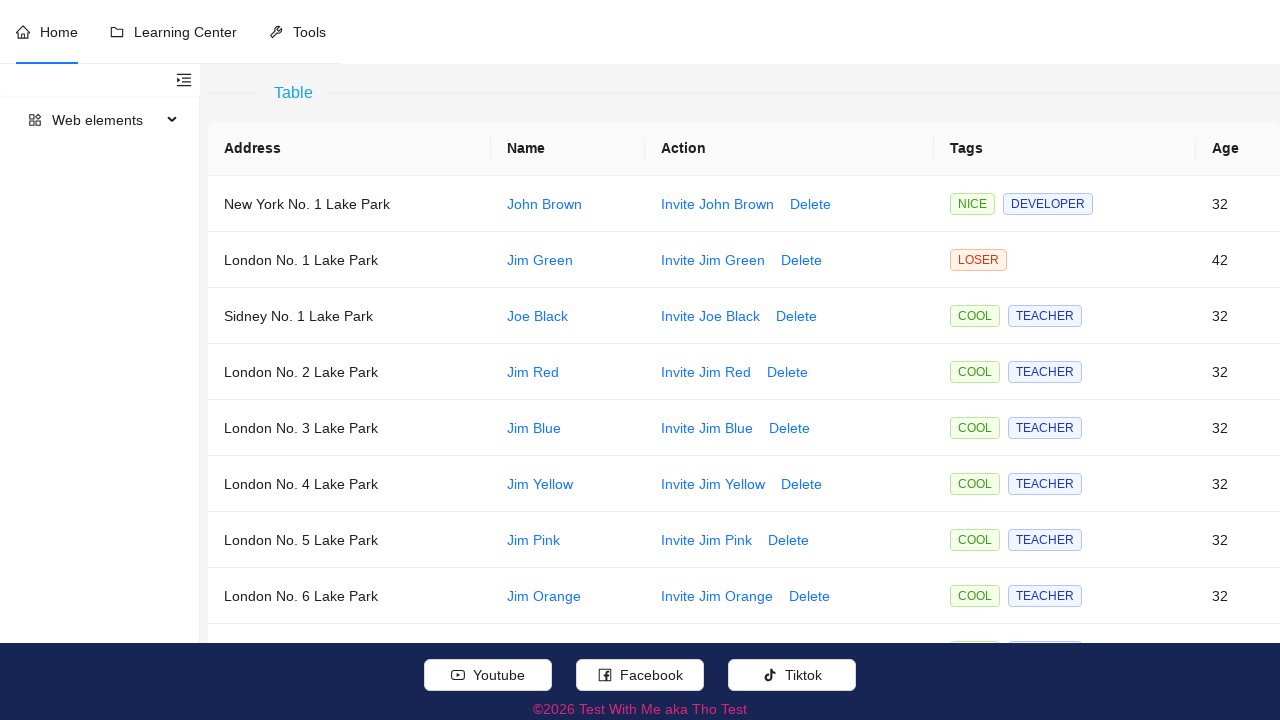

Clicked on last pagination page (page 2) at (1224, 611) on //li[contains(concat(' ',normalize-space(@class),' '),' ant-pagination-item ')] 
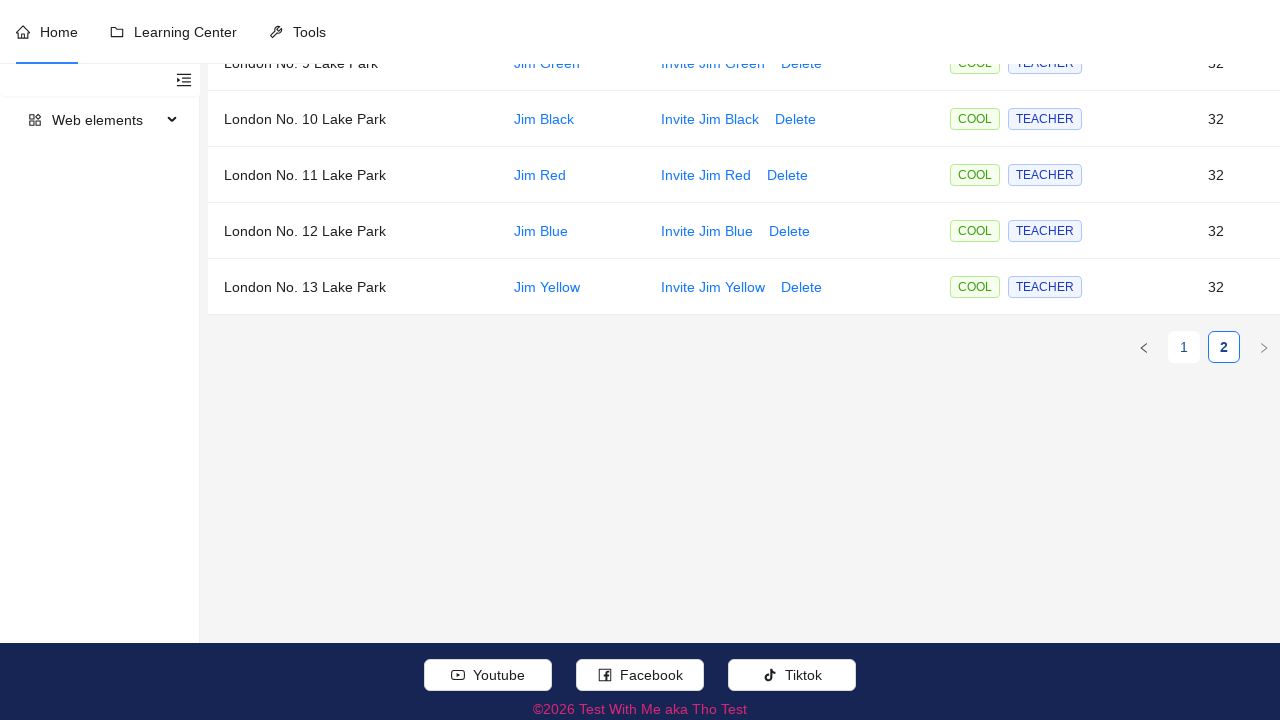

Waited 500ms for table content to update after pagination
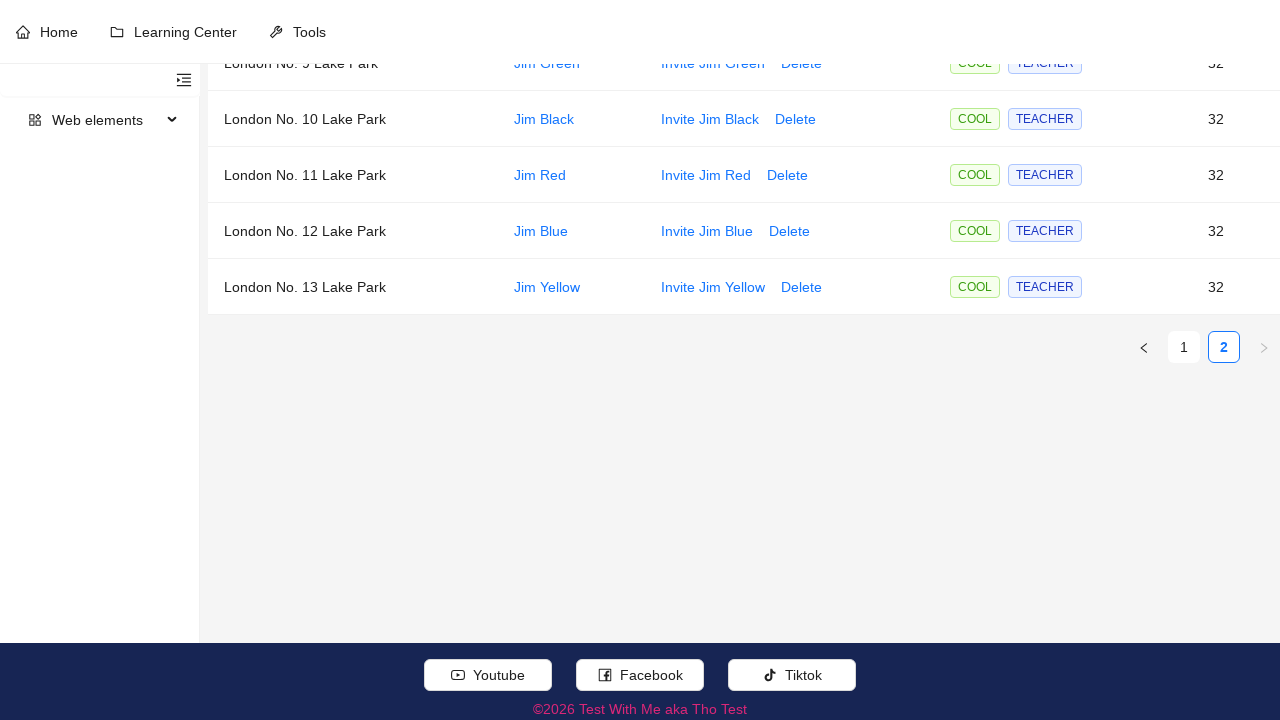

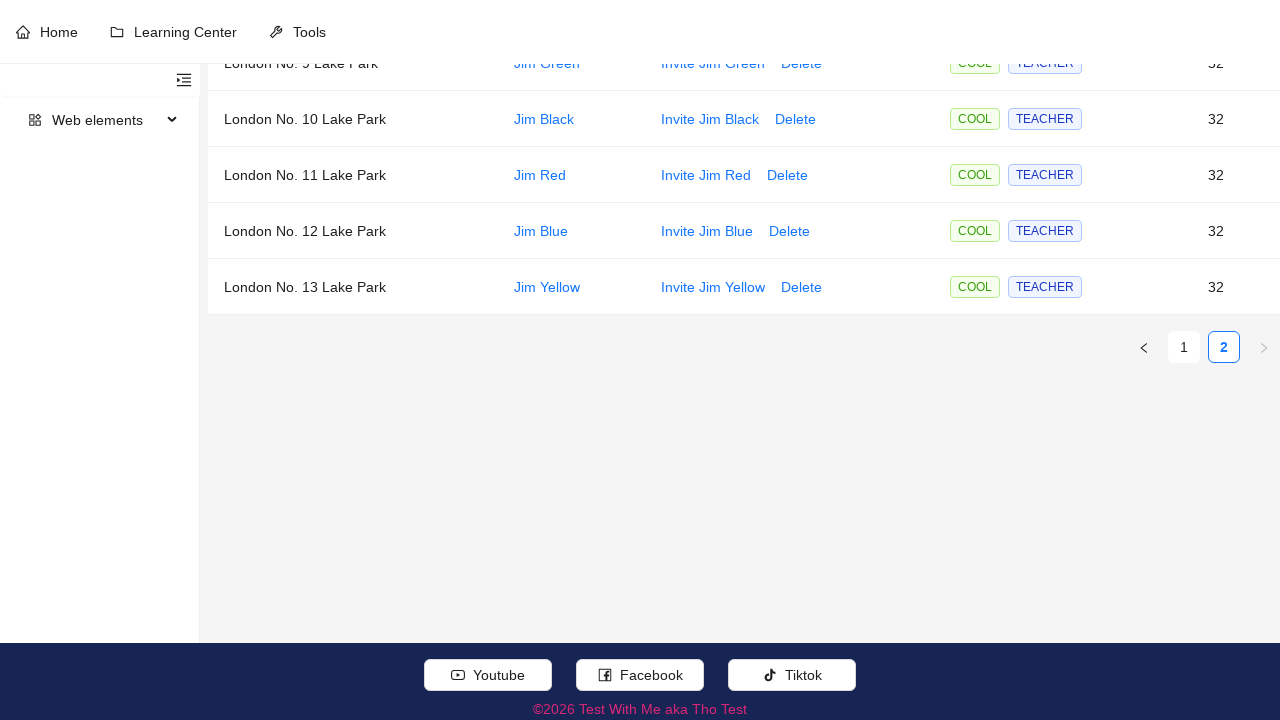